Navigates to DuckDuckGo and verifies that the logo is displayed

Starting URL: https://duckduckgo.com/

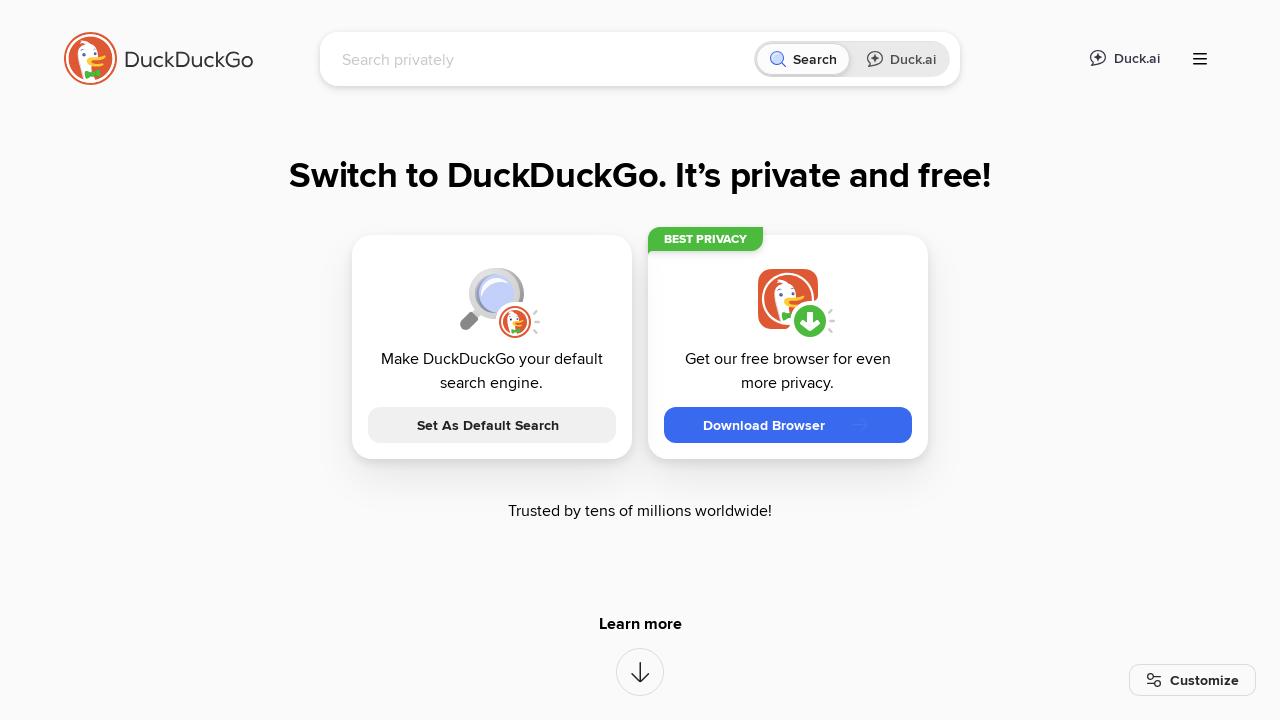

Navigated to DuckDuckGo homepage
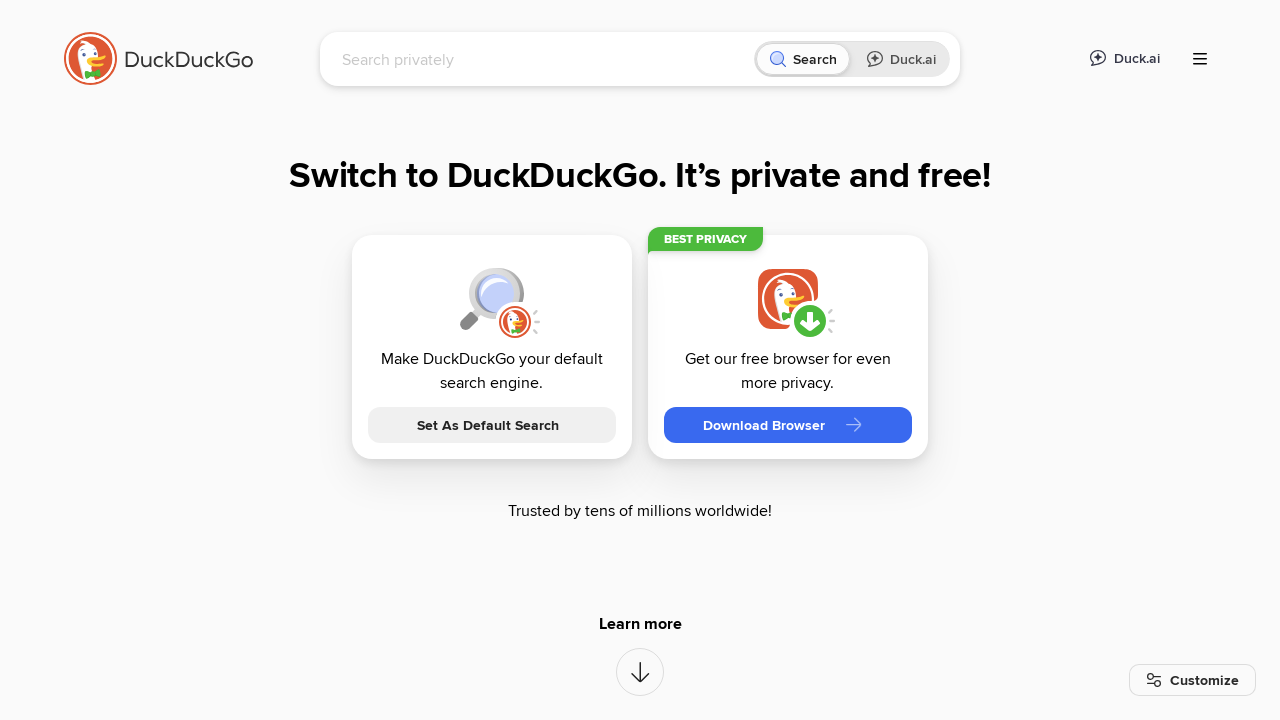

Logo element became visible
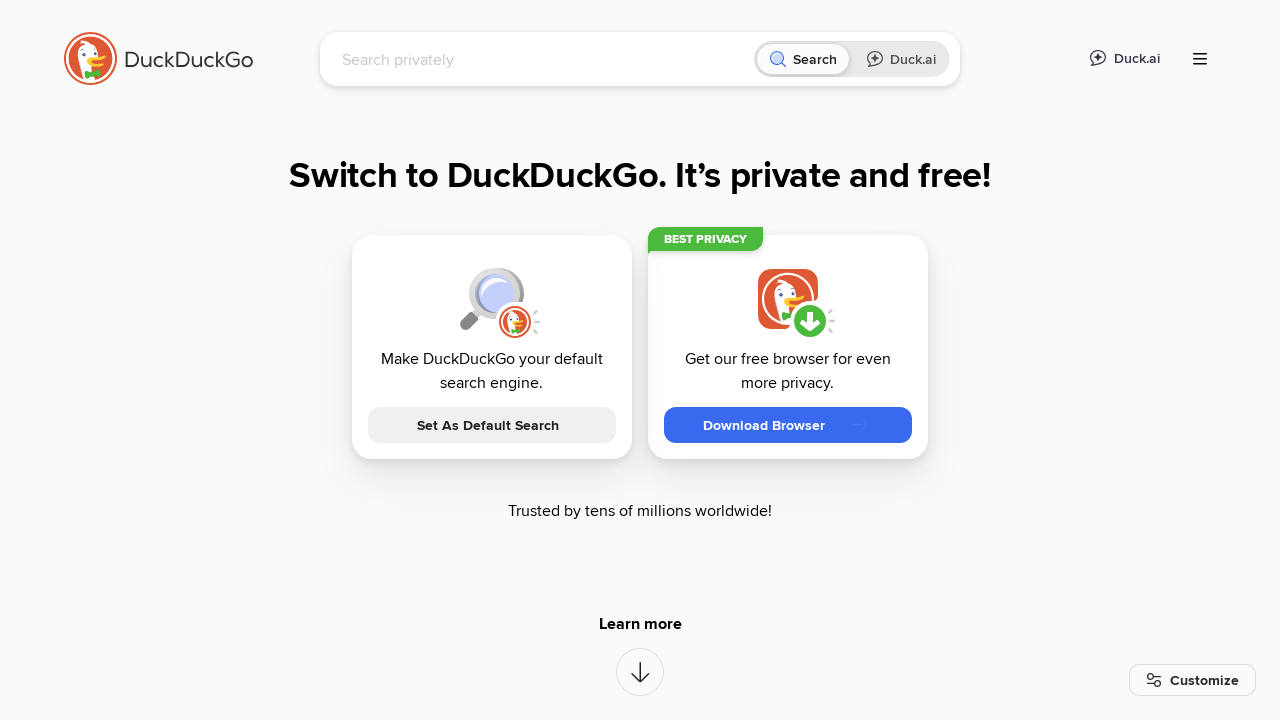

Verified that the DuckDuckGo logo is displayed
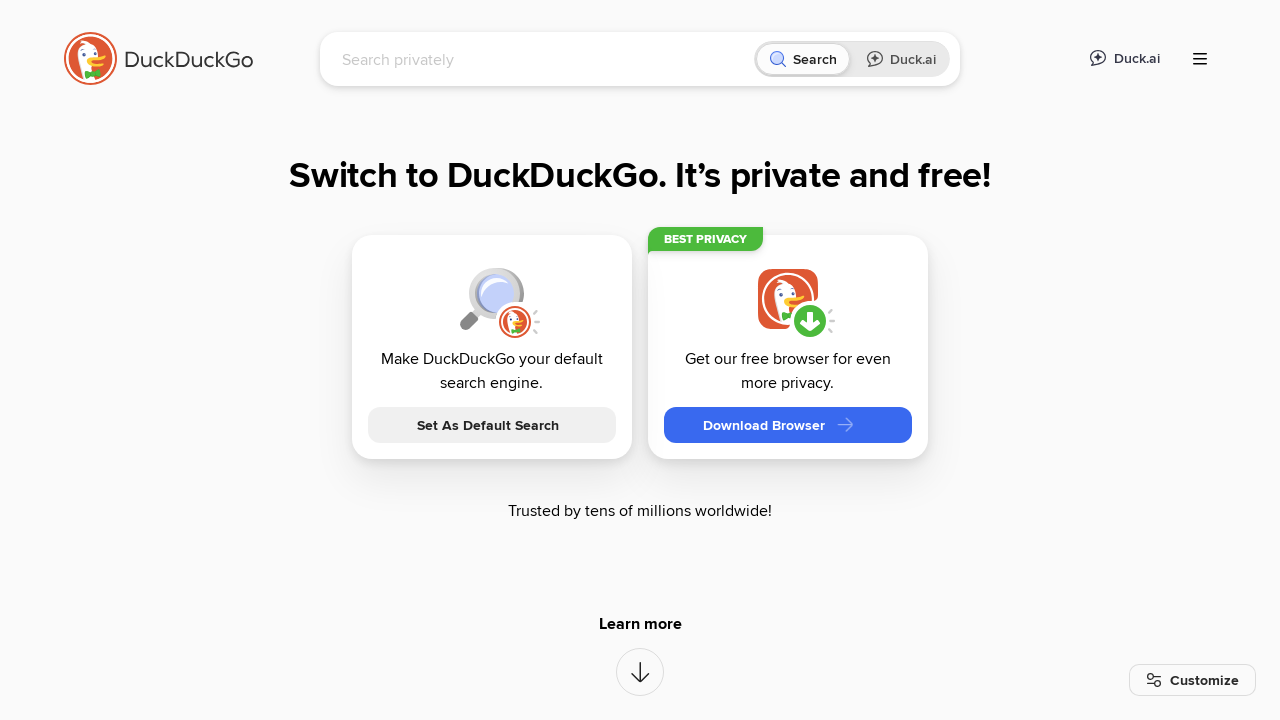

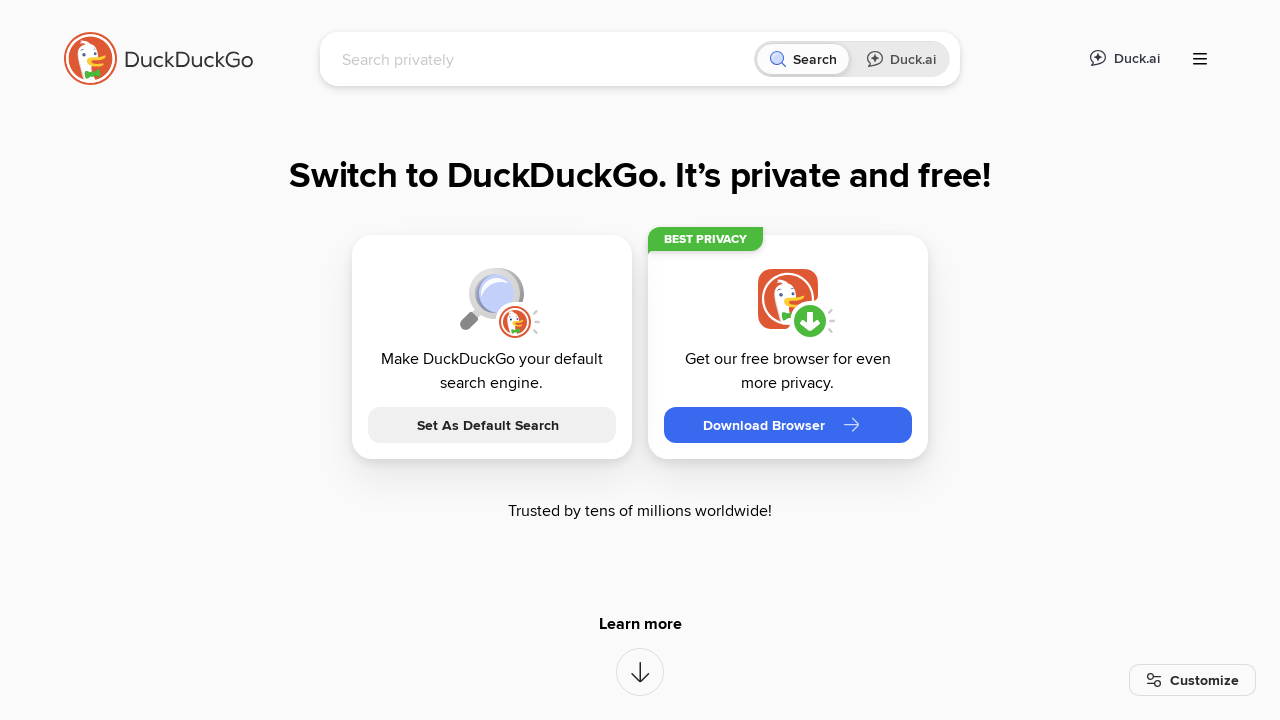